Tests drag and drop by offset, dragging the source element by specific x and y pixel values within an iframe.

Starting URL: https://jqueryui.com/droppable/

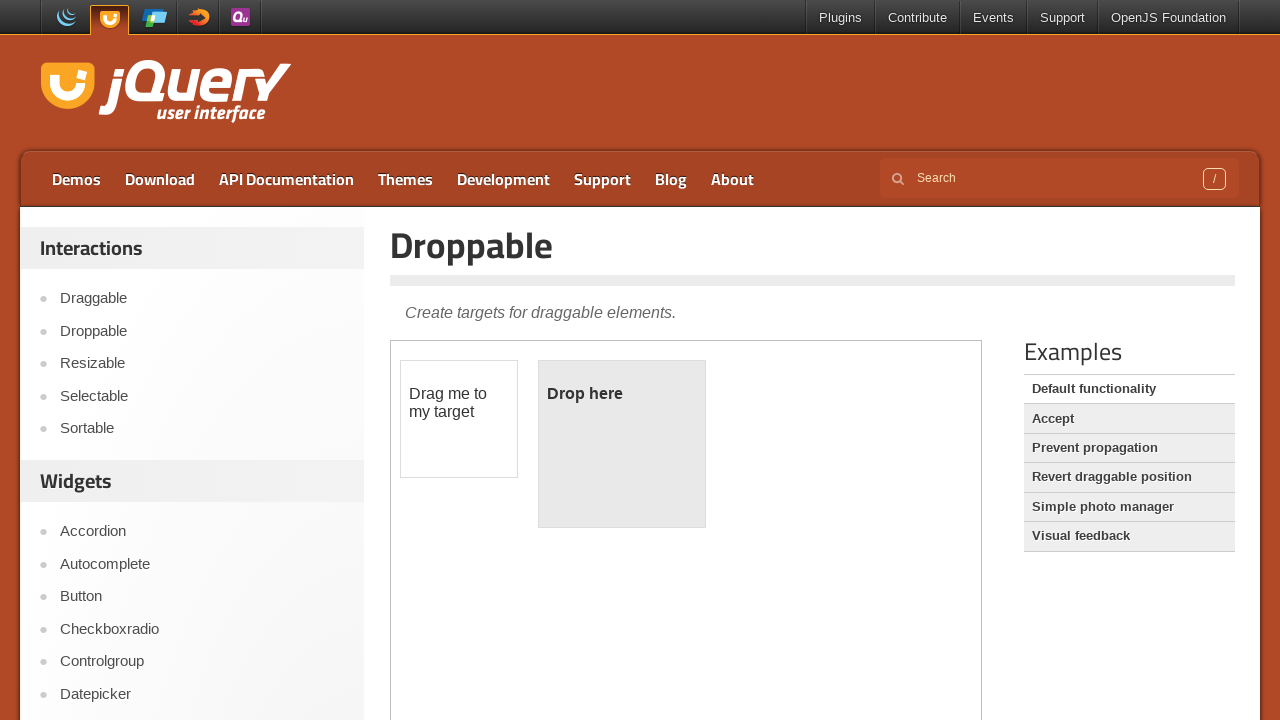

Located the iframe containing drag and drop elements
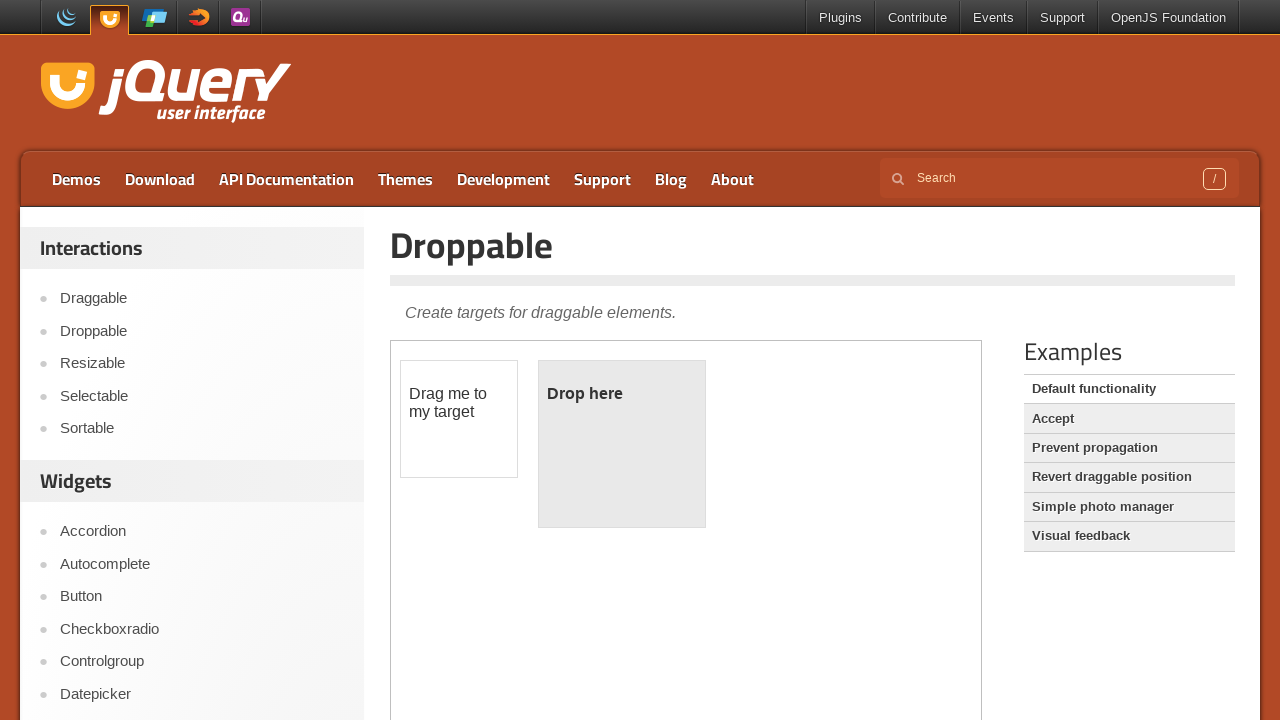

Located the draggable element with ID 'draggable'
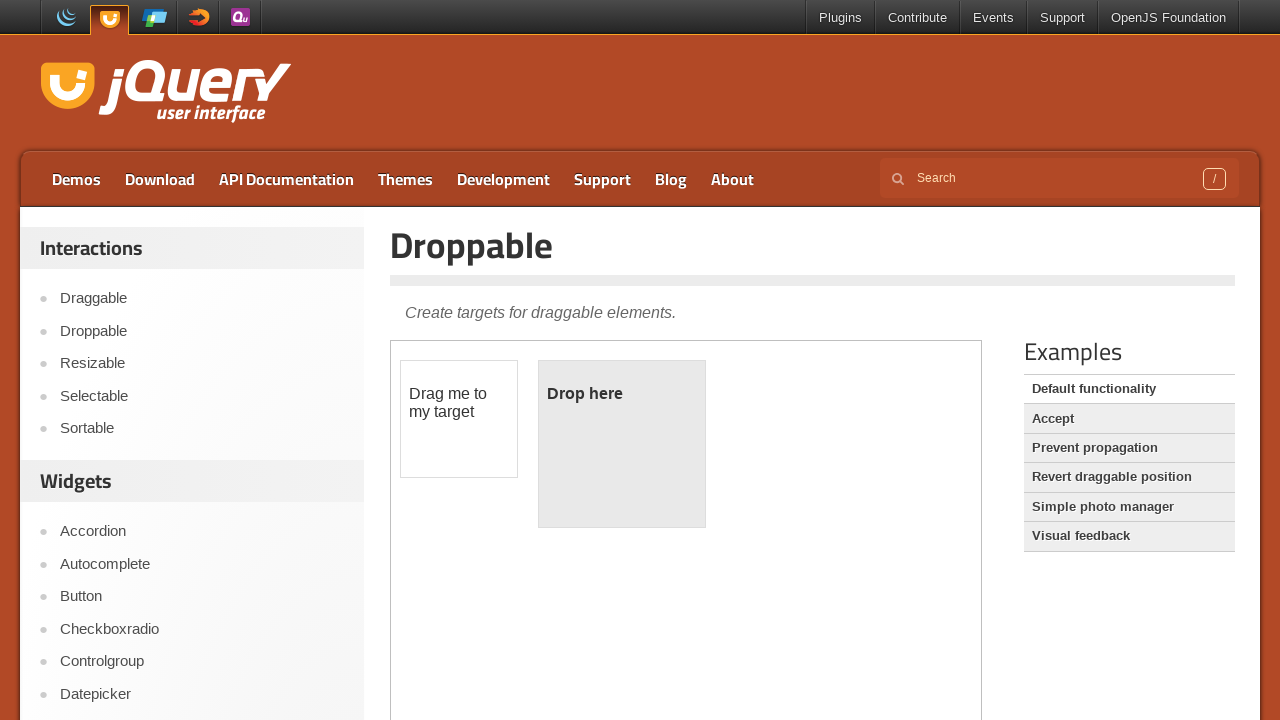

Retrieved bounding box coordinates of the draggable element
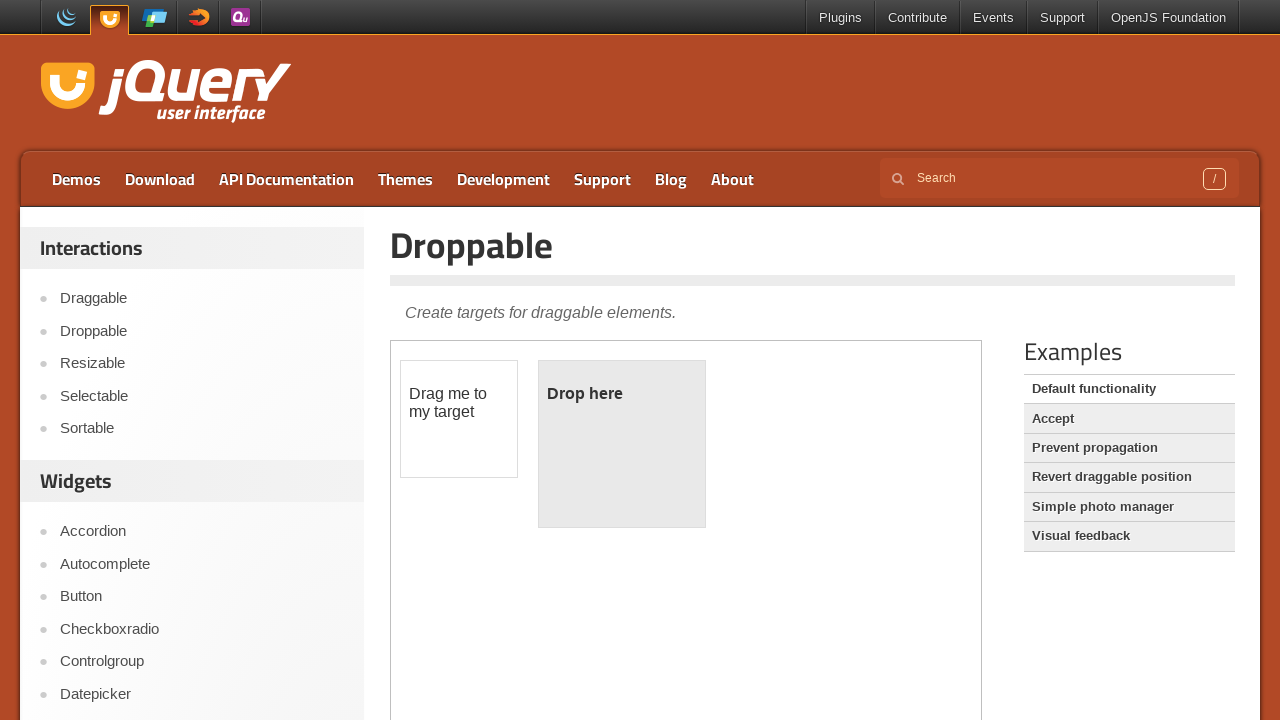

Moved mouse to center of draggable element at (459, 419)
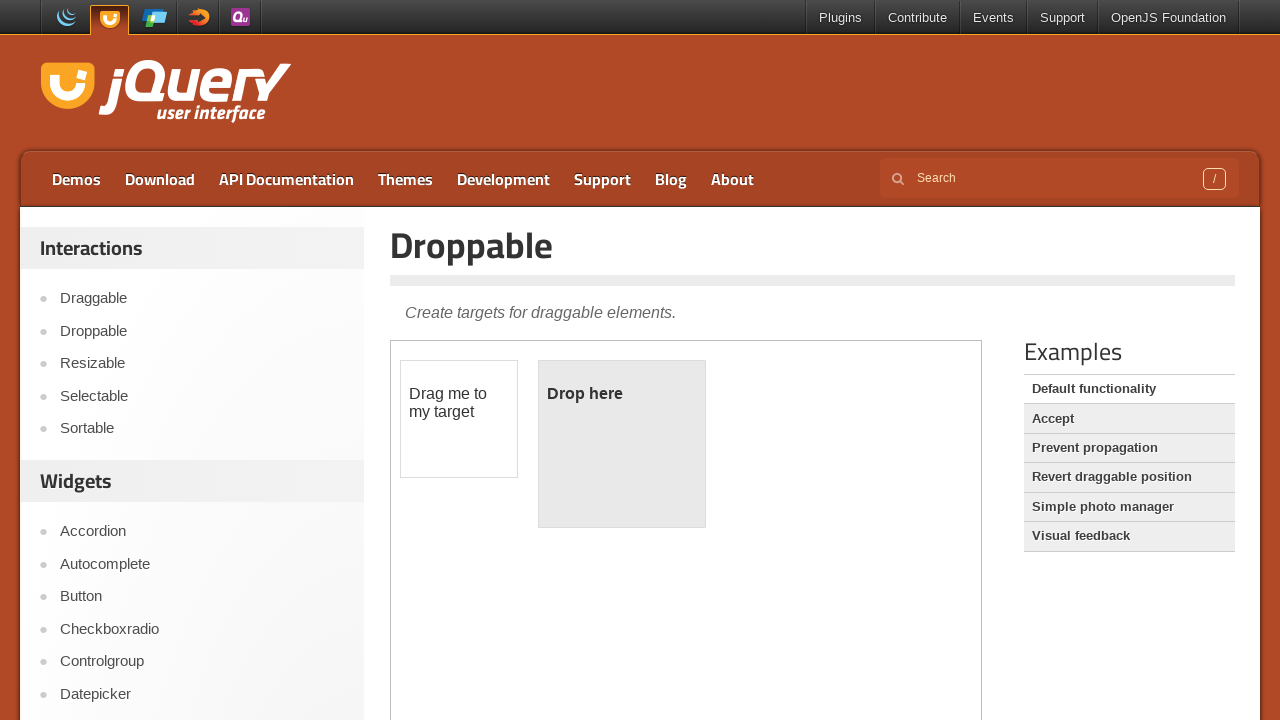

Pressed mouse button down on draggable element at (459, 419)
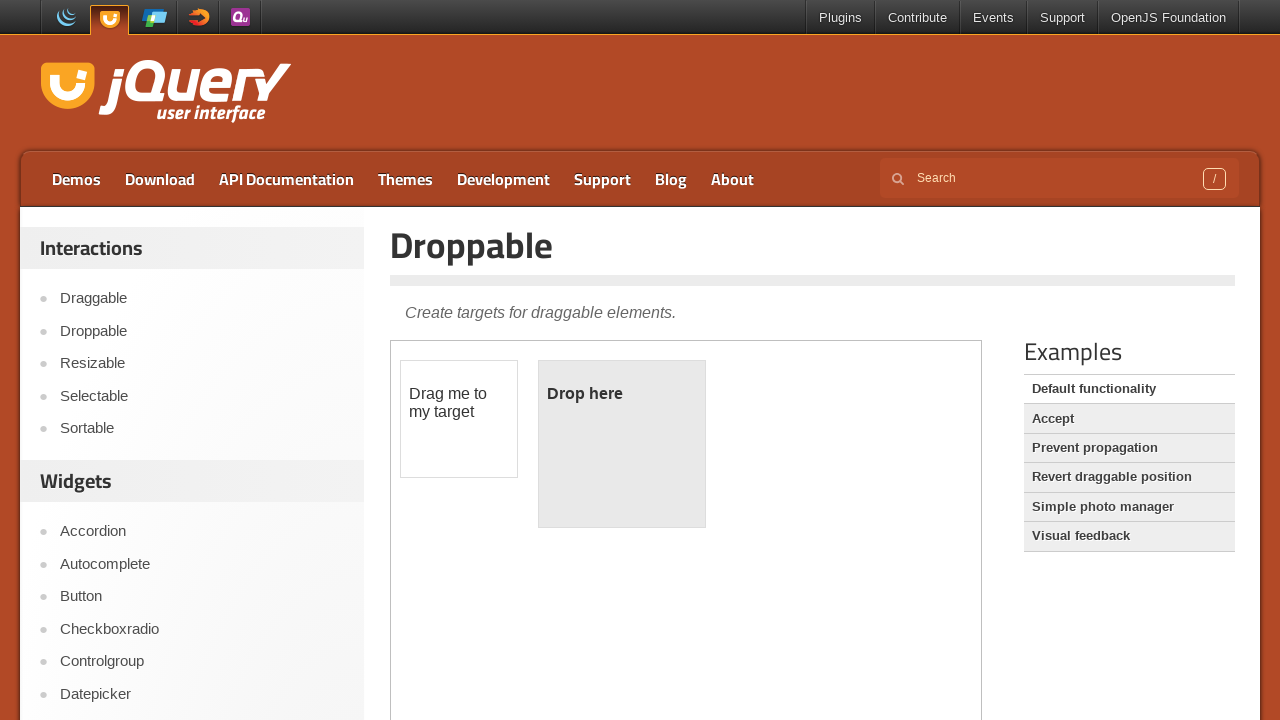

Dragged element 160px right and 30px down at (619, 449)
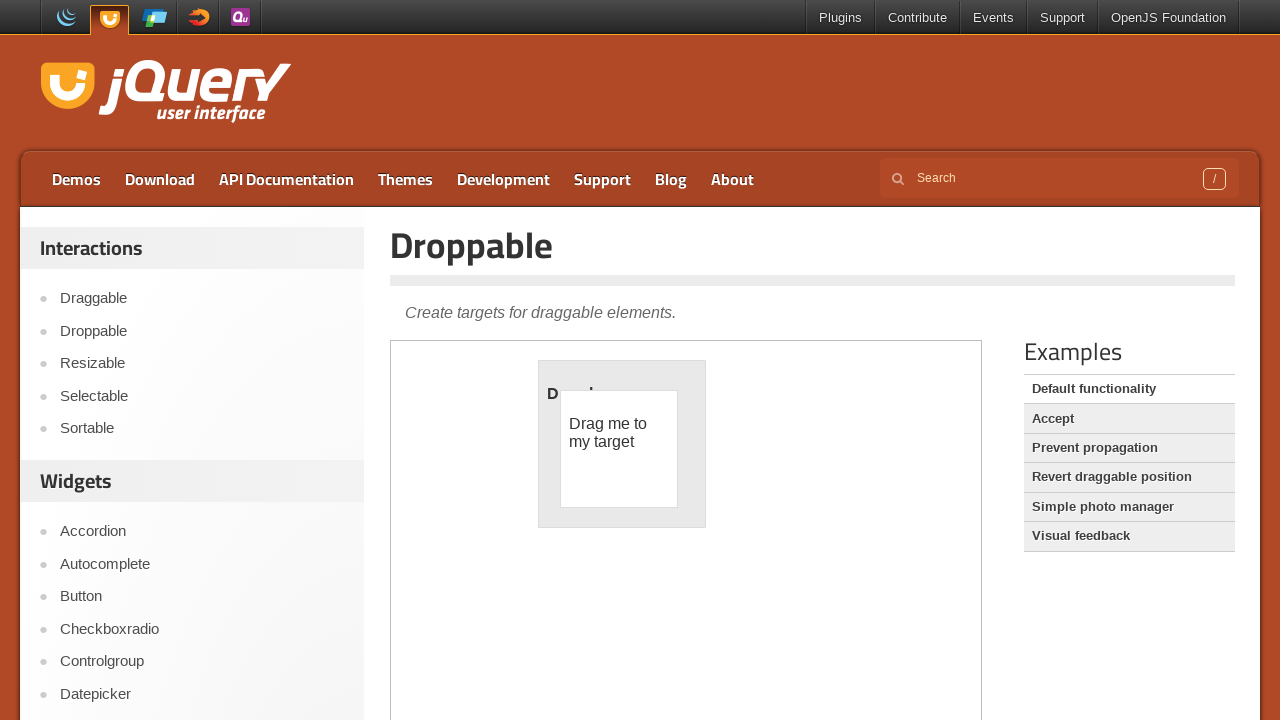

Released mouse button, completing the drag and drop operation at (619, 449)
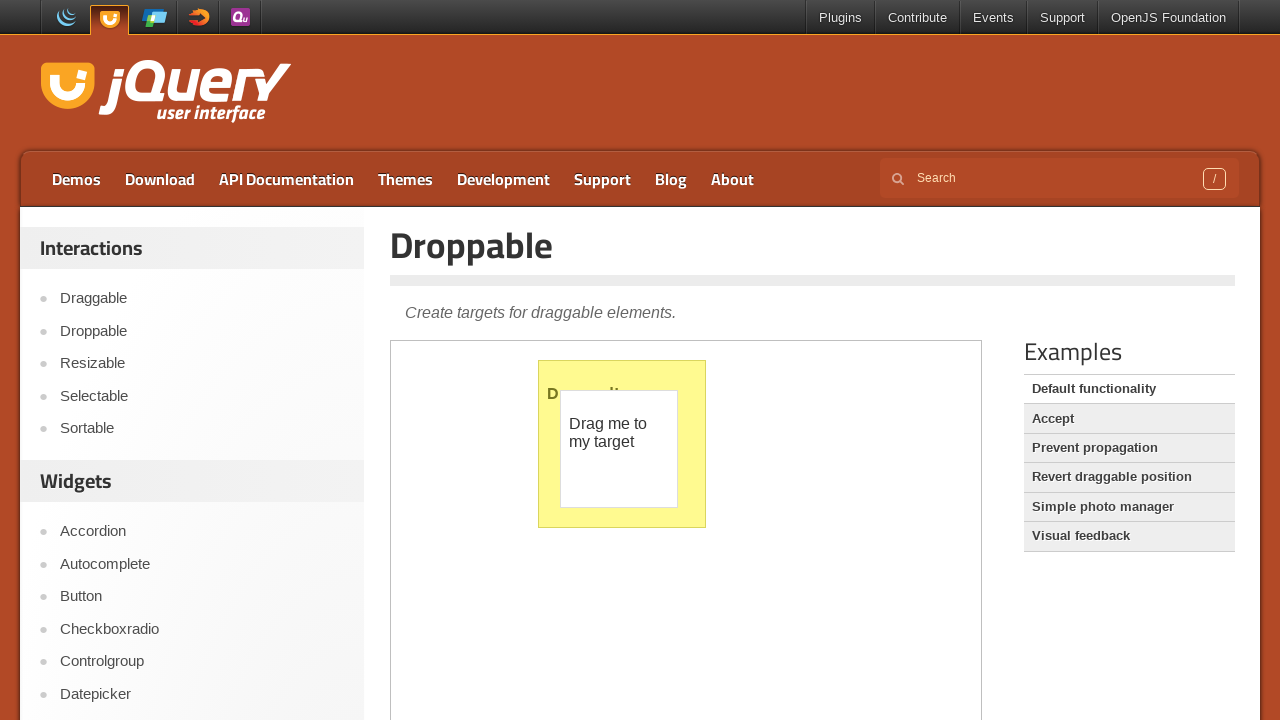

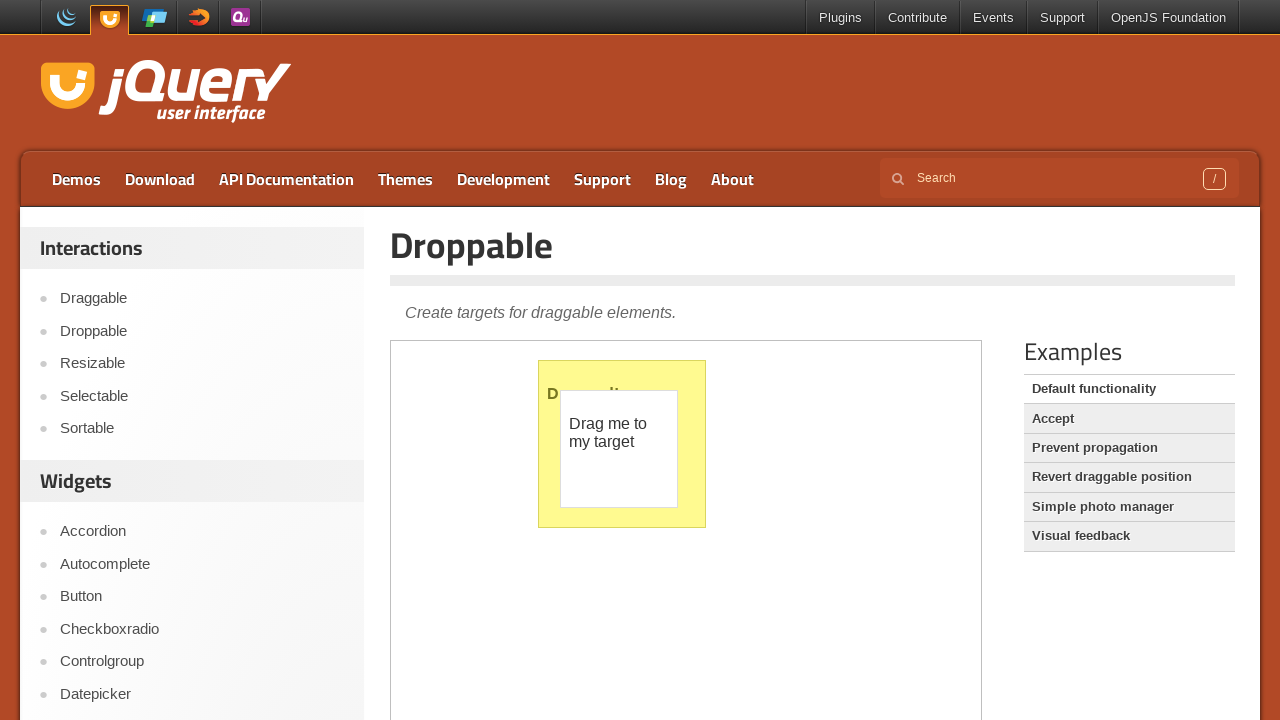